Tests checkbox interaction on Selenium's web form demo page by clicking multiple checkboxes

Starting URL: https://www.selenium.dev/selenium/web/web-form.html

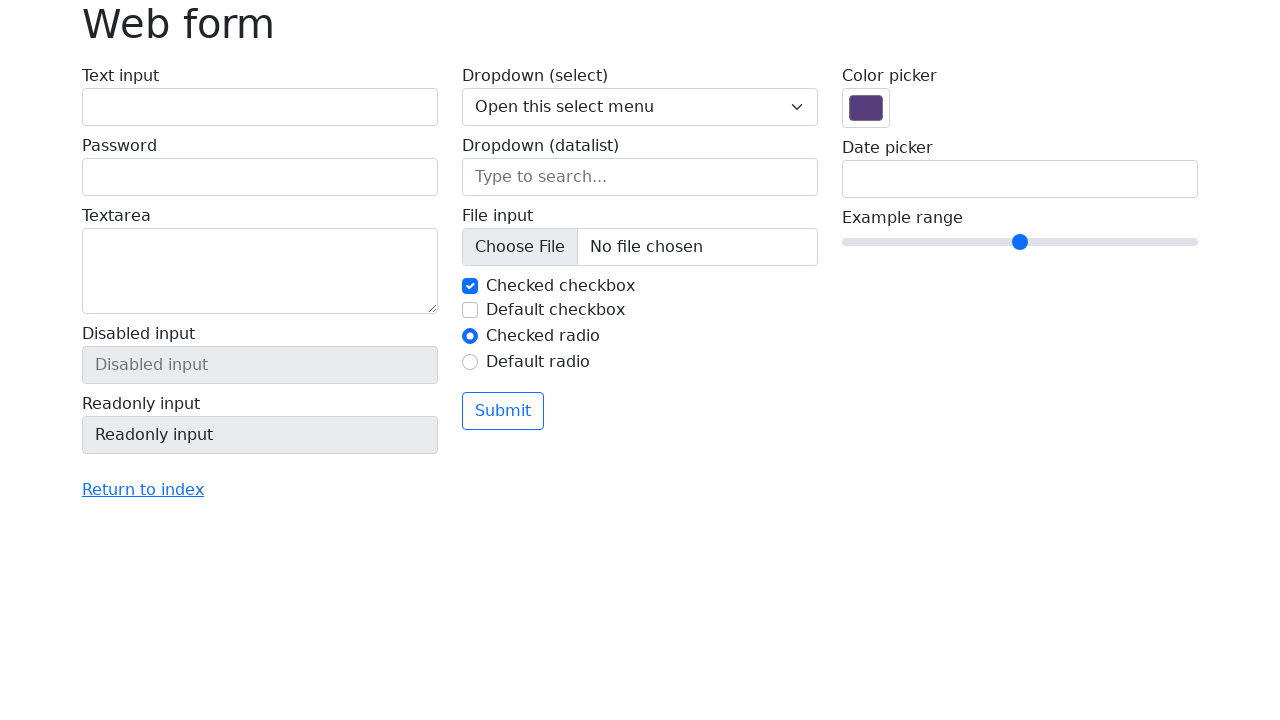

Located all checkboxes on the web form page
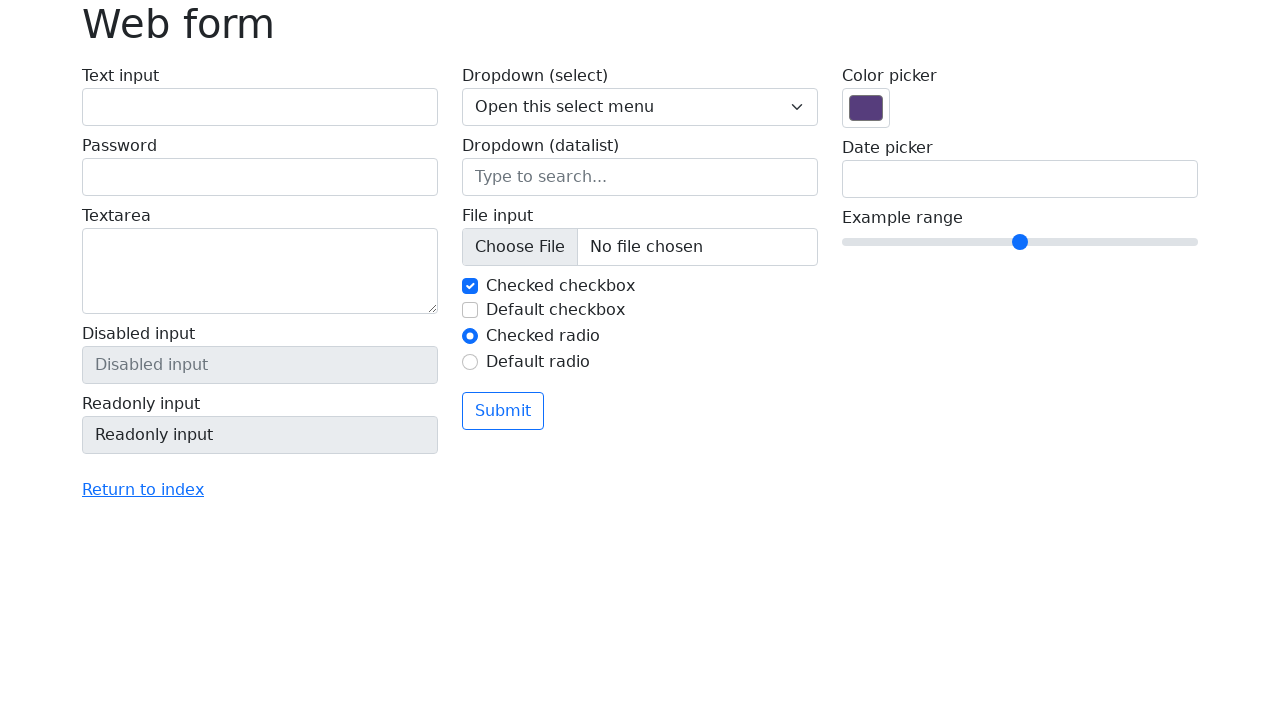

Clicked first checkbox to check it at (470, 286) on input[type='checkbox'] >> nth=0
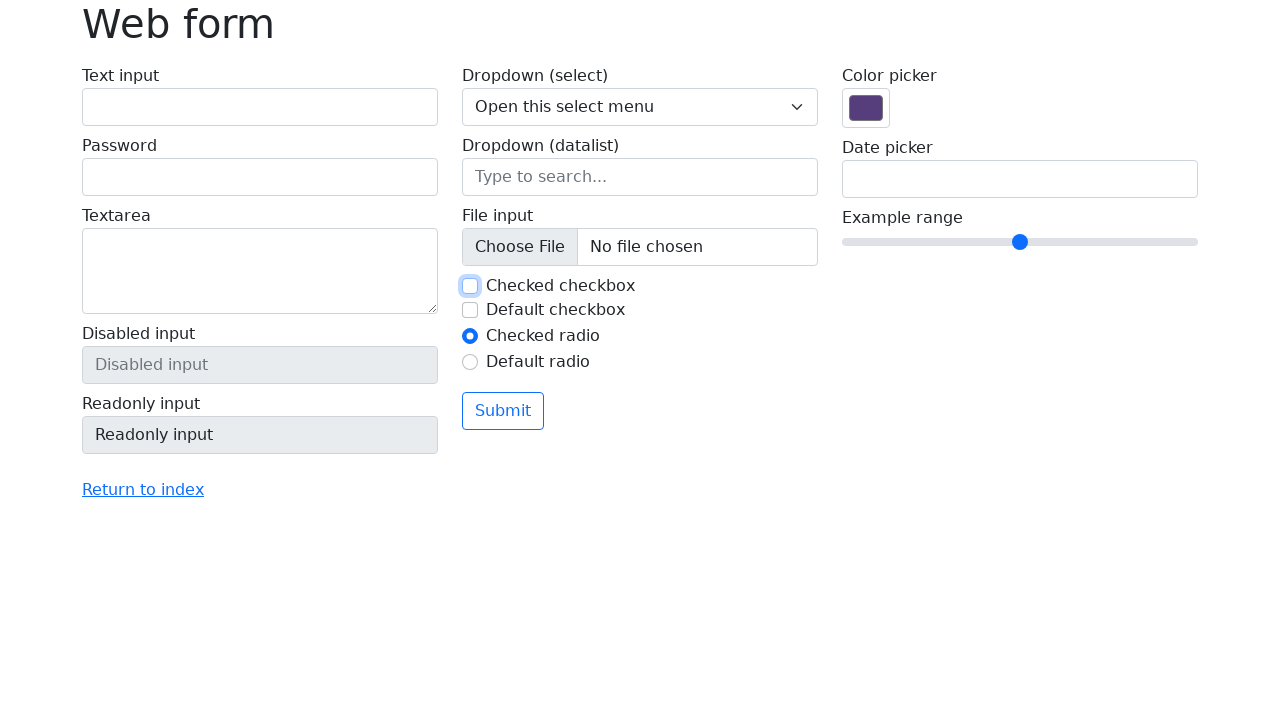

Clicked first checkbox again to uncheck it at (470, 286) on input[type='checkbox'] >> nth=0
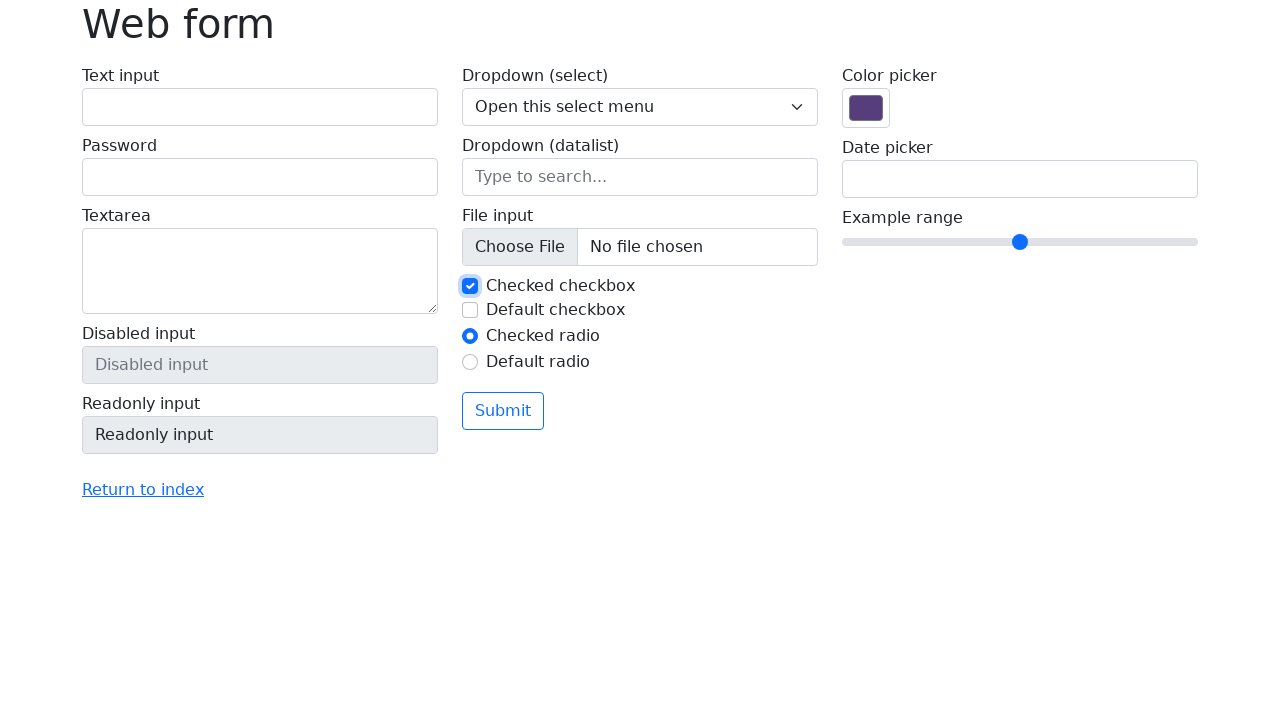

Clicked second checkbox to check it at (470, 310) on input[type='checkbox'] >> nth=1
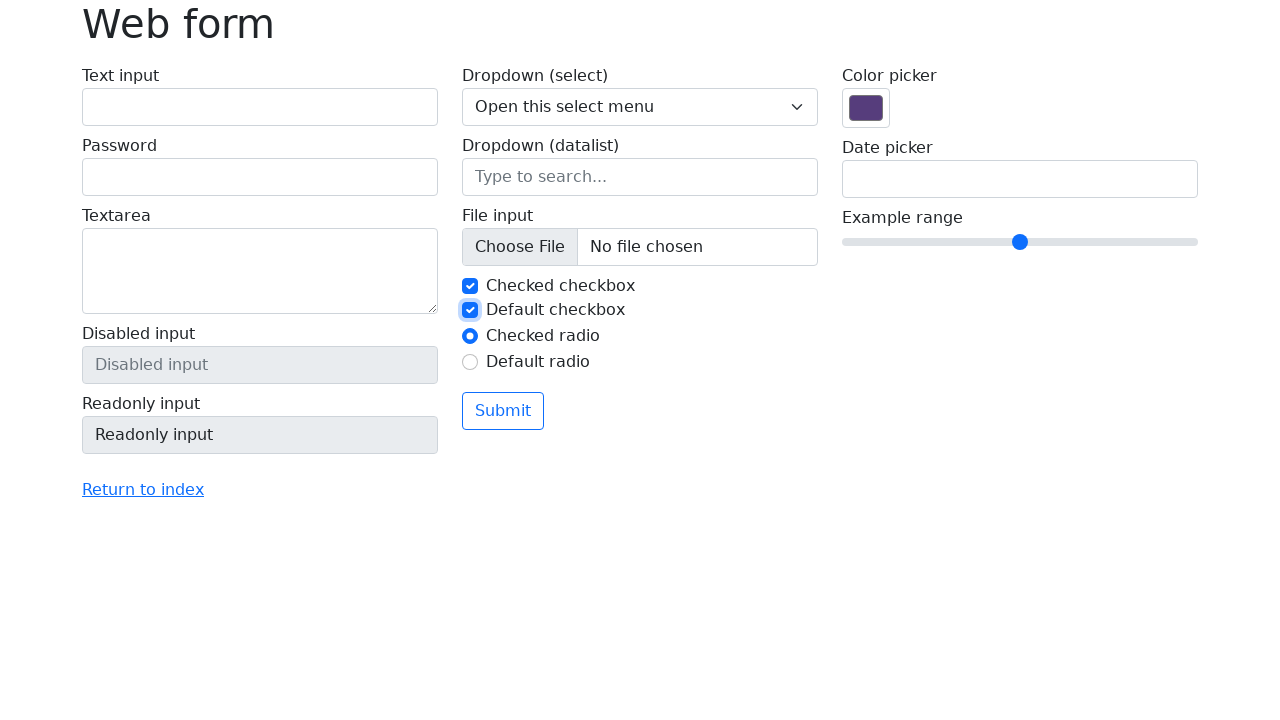

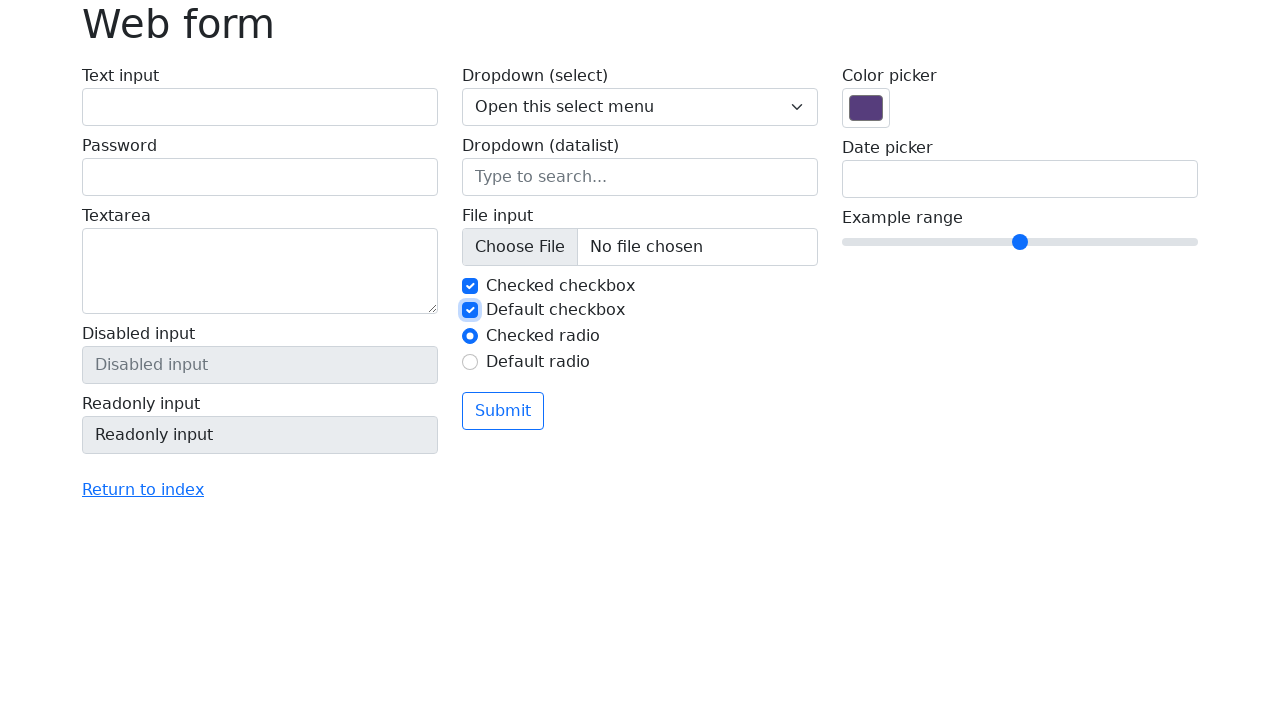